Tests drag and drop with handle using alternative offset positioning method to move element to obliterator

Starting URL: http://web.masteringselenium.com/jsDragAndDropWithHandle.html

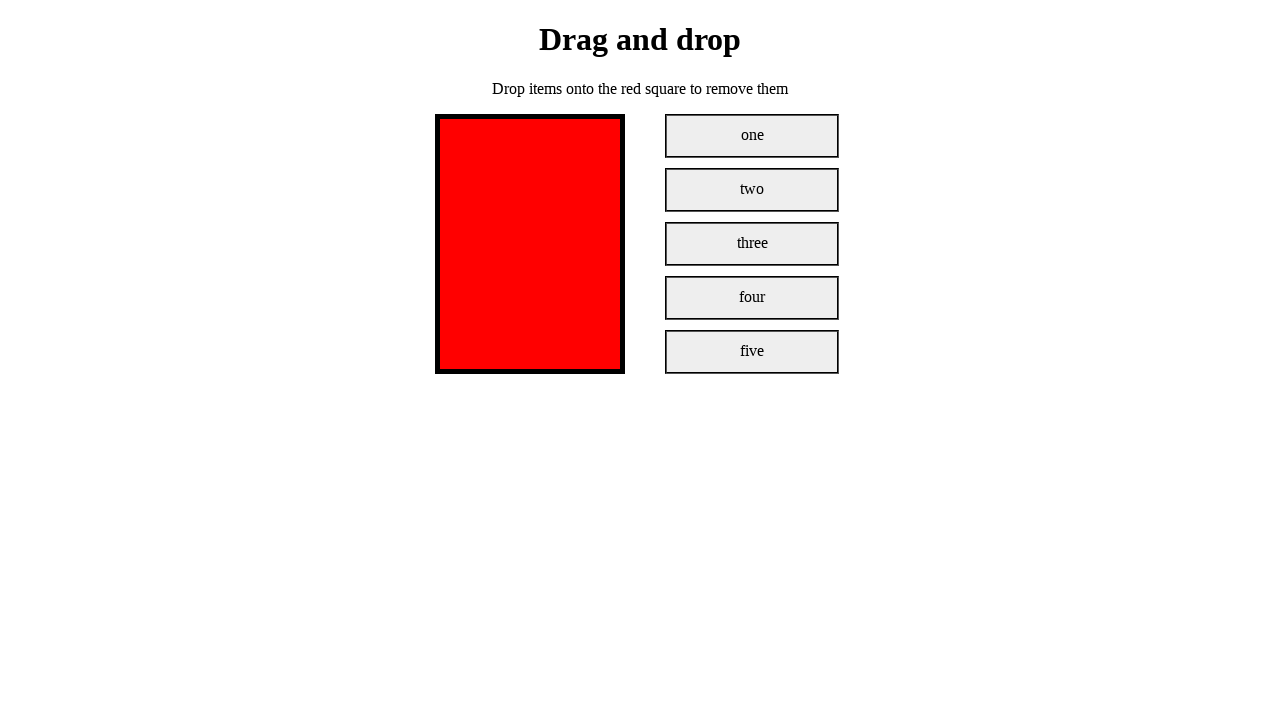

Waited for obliterator element to load
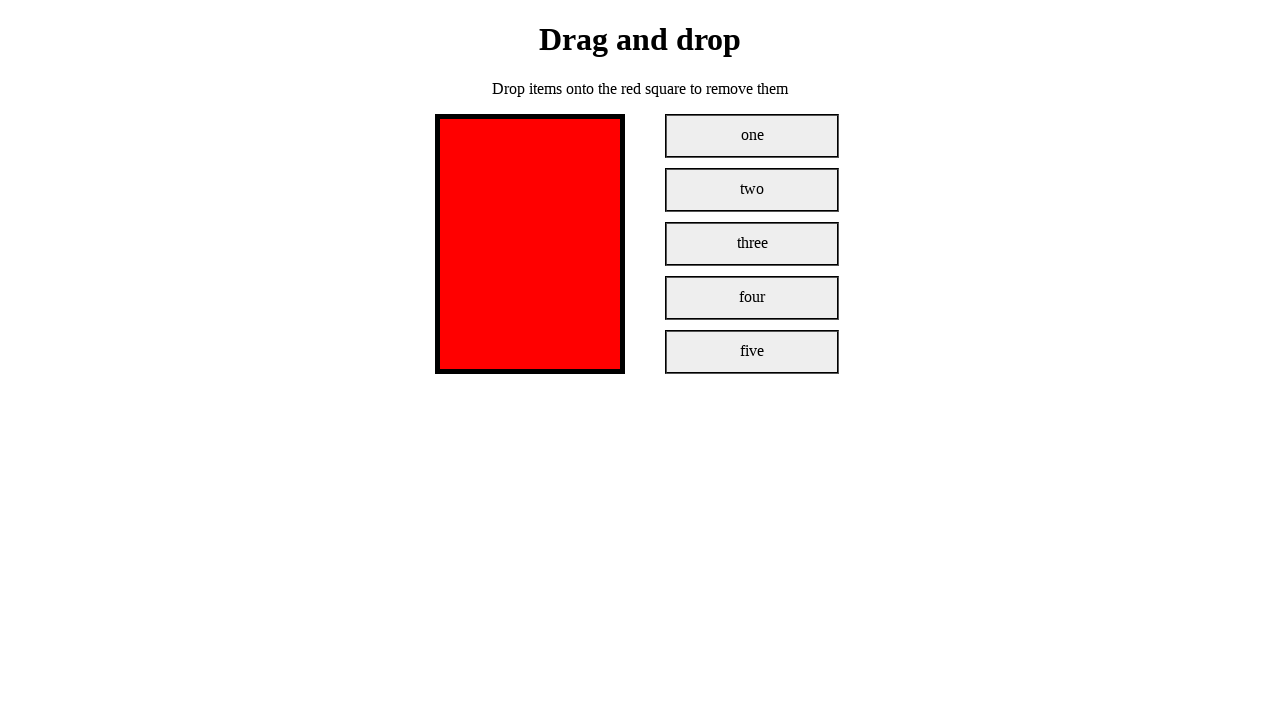

Waited for draggable element (box one) to load
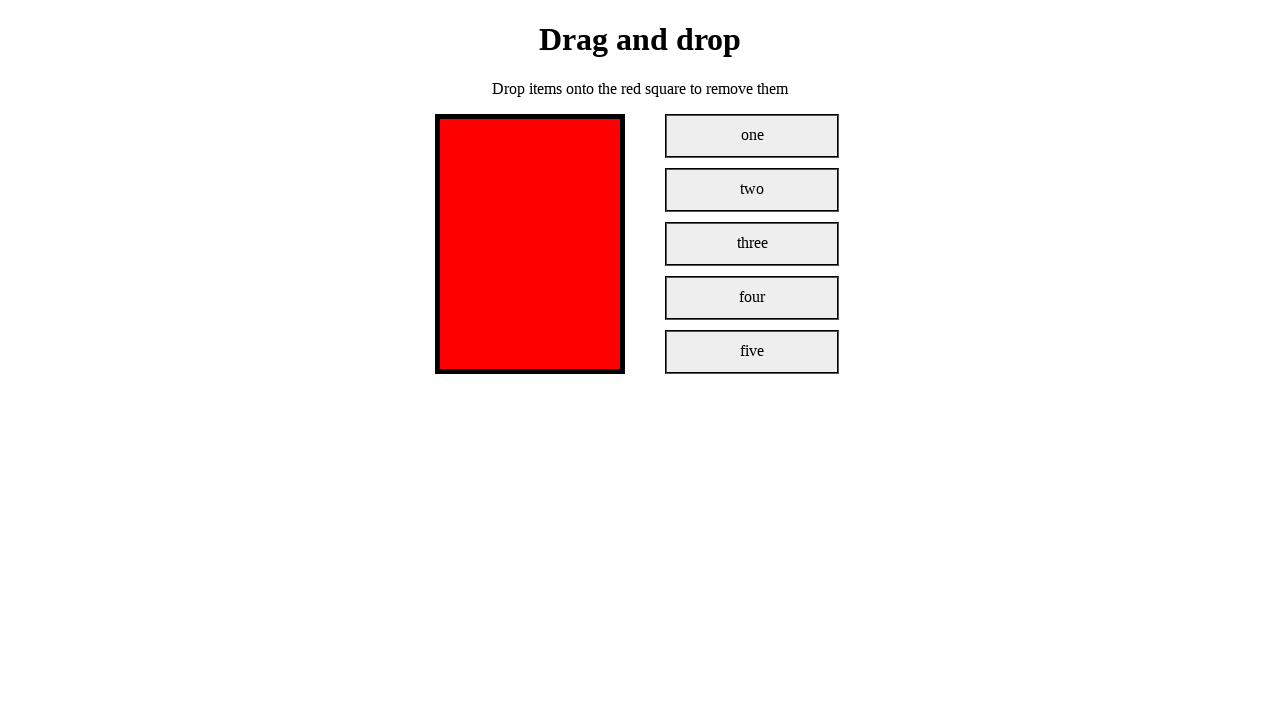

Retrieved locator for draggable element
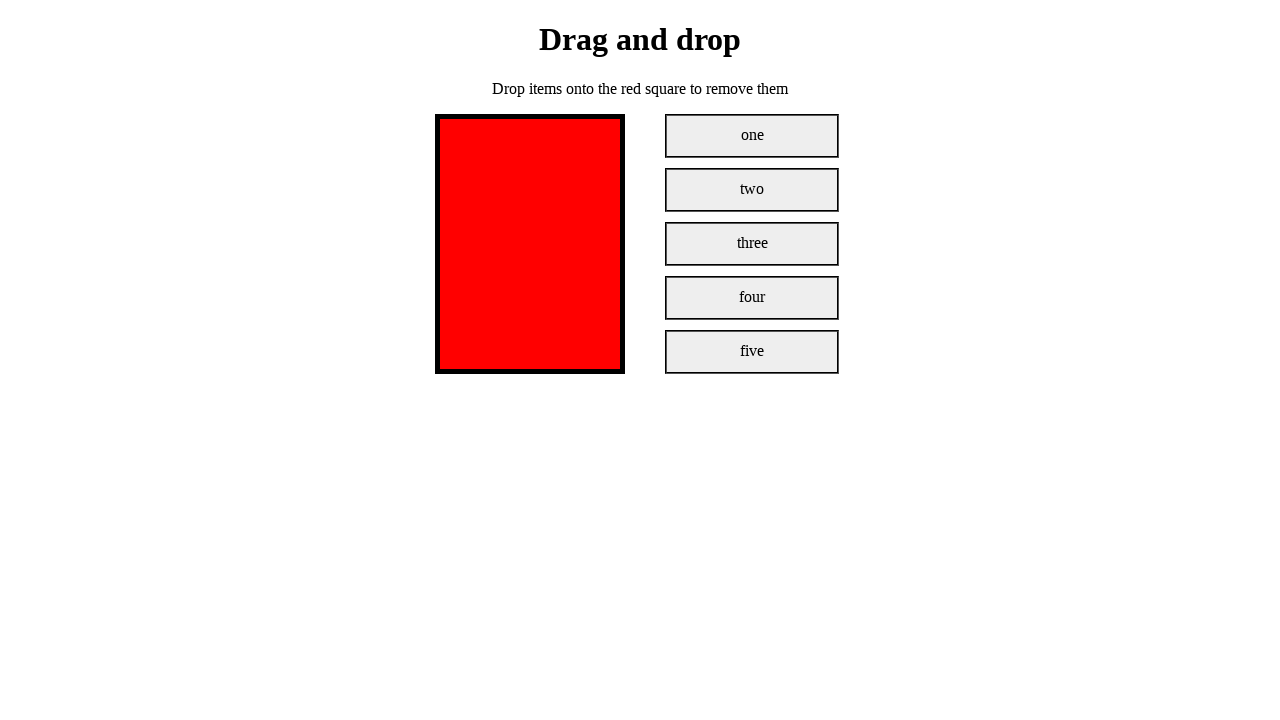

Retrieved locator for target obliterator element
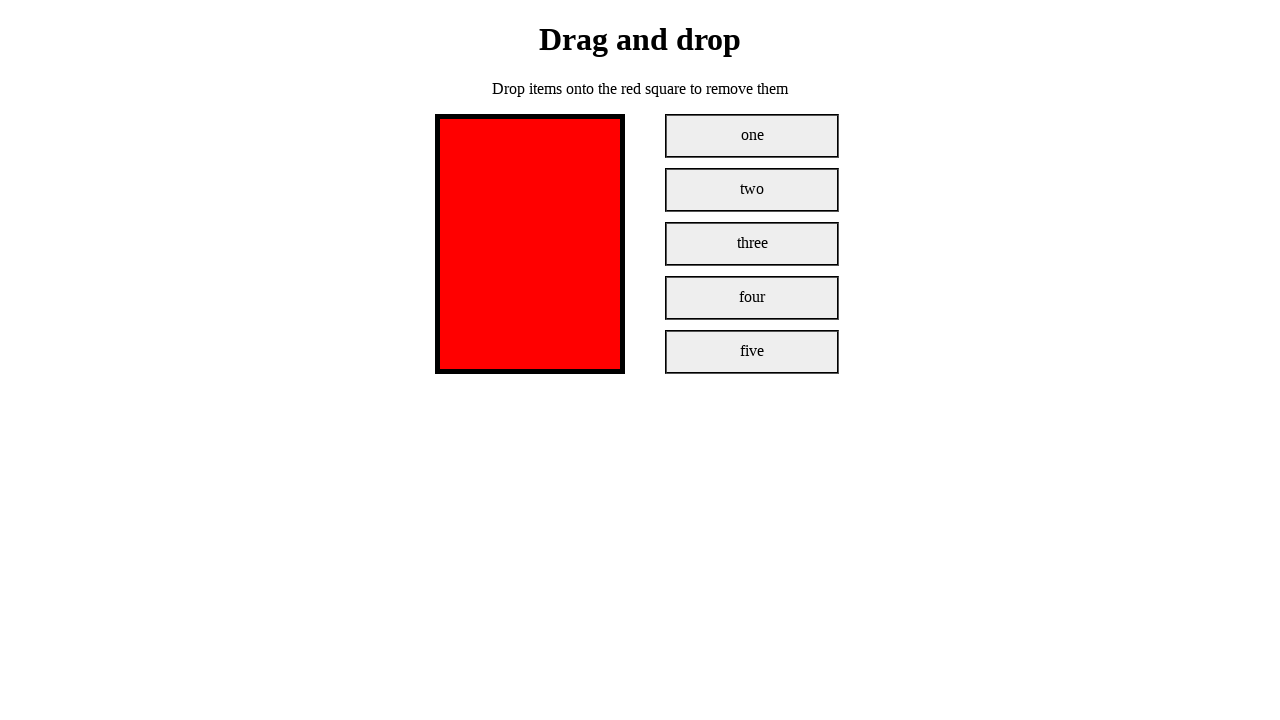

Dragged element to obliterator using alternative offset positioning method at (530, 244)
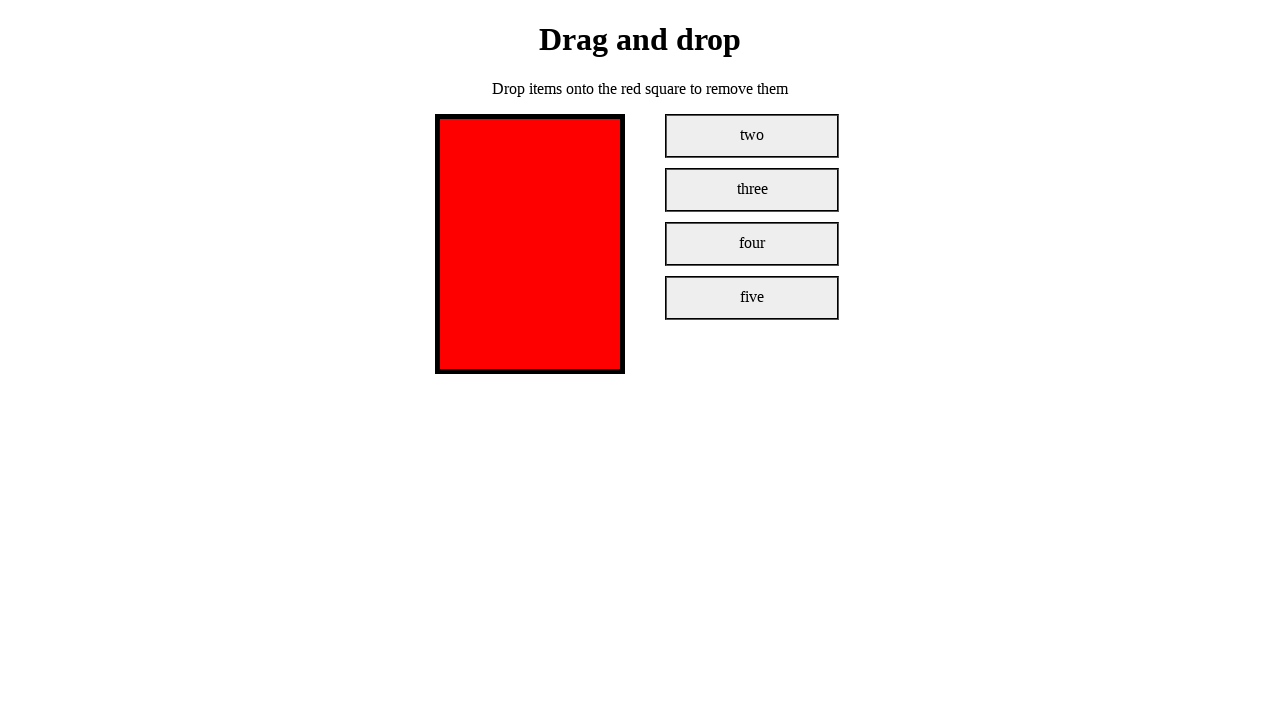

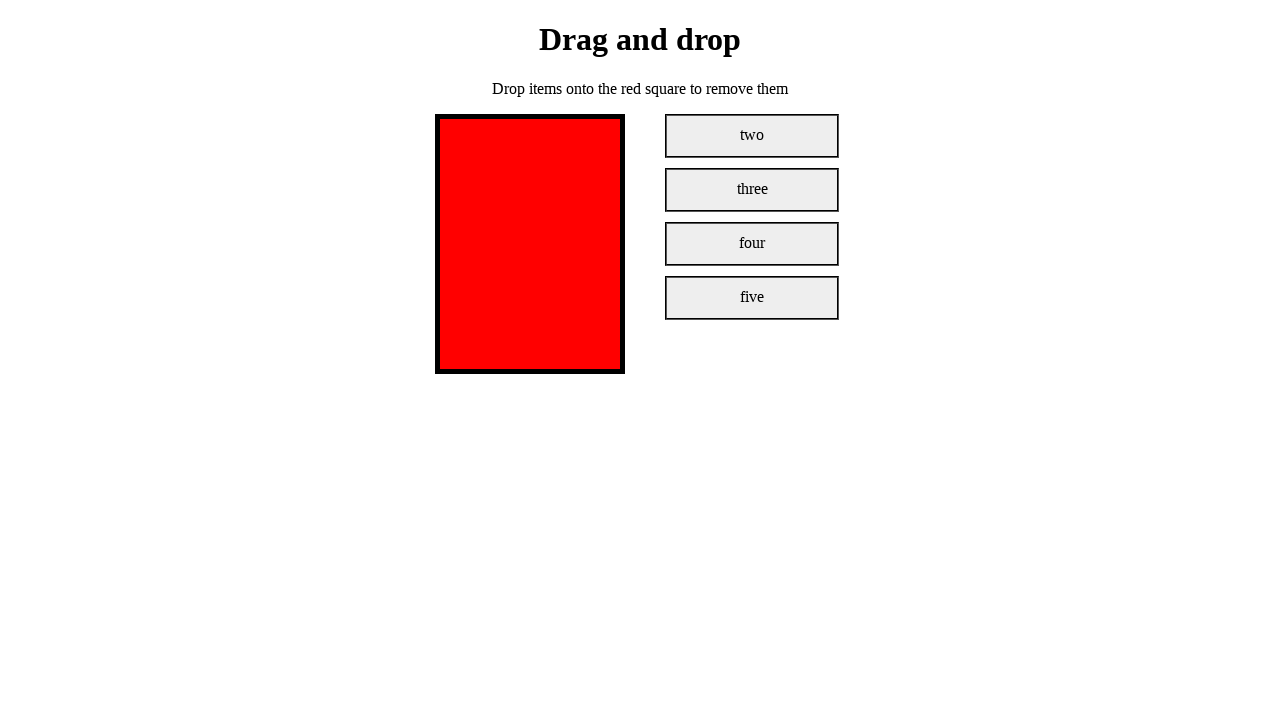